Navigates to a GitHub user's profile page and verifies that pinned repository items are displayed, then visits the first pinned repo link to verify repo page loads correctly.

Starting URL: https://www.github.com/torvalds

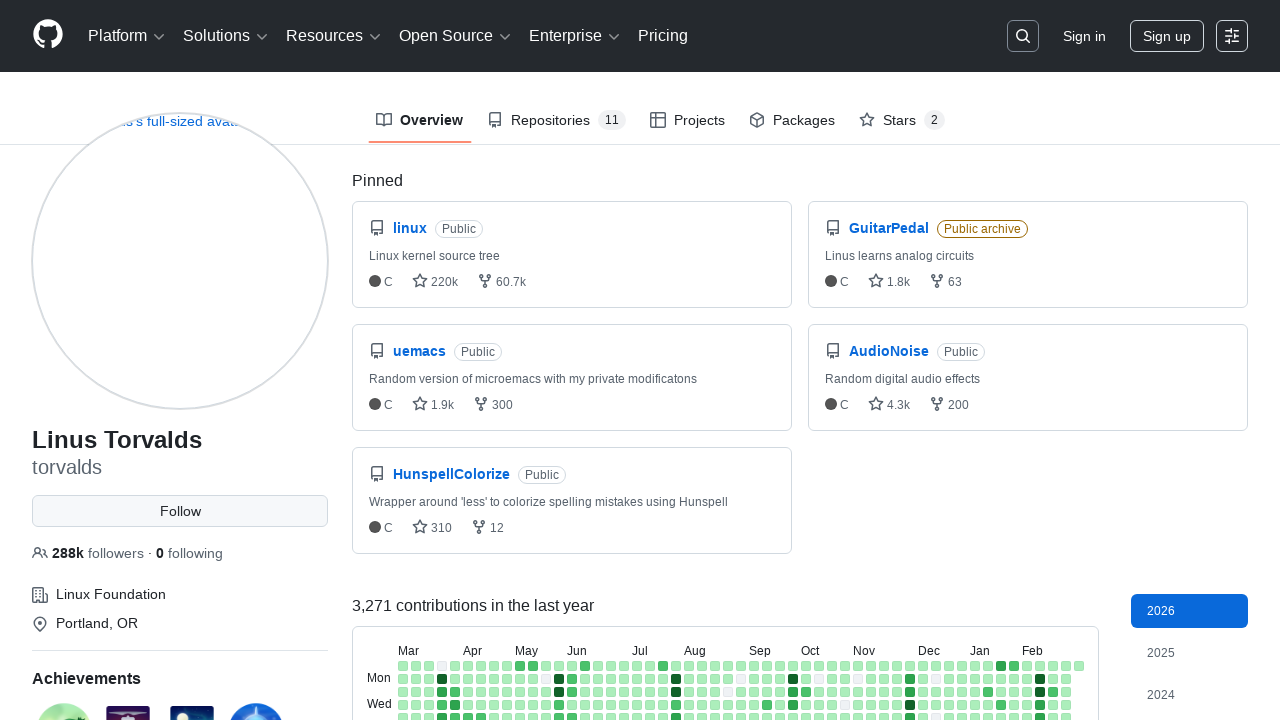

GitHub profile page loaded - pinned items list visible
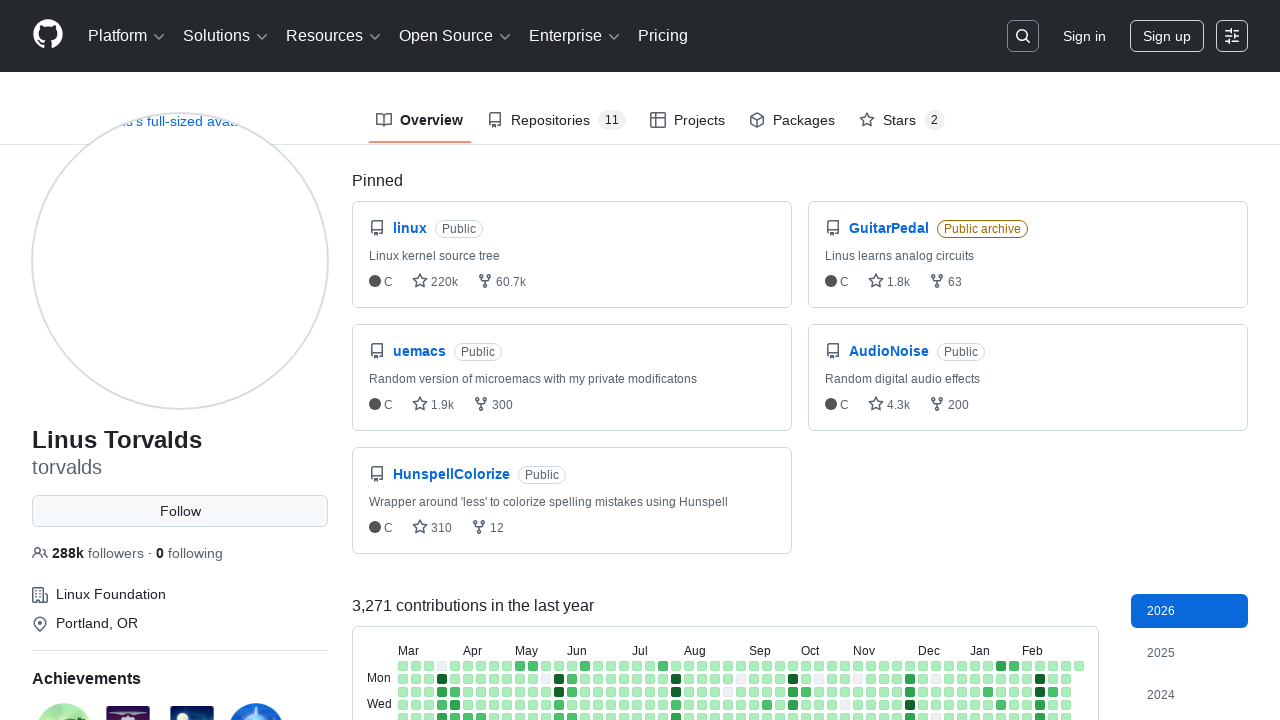

Located first pinned repository element
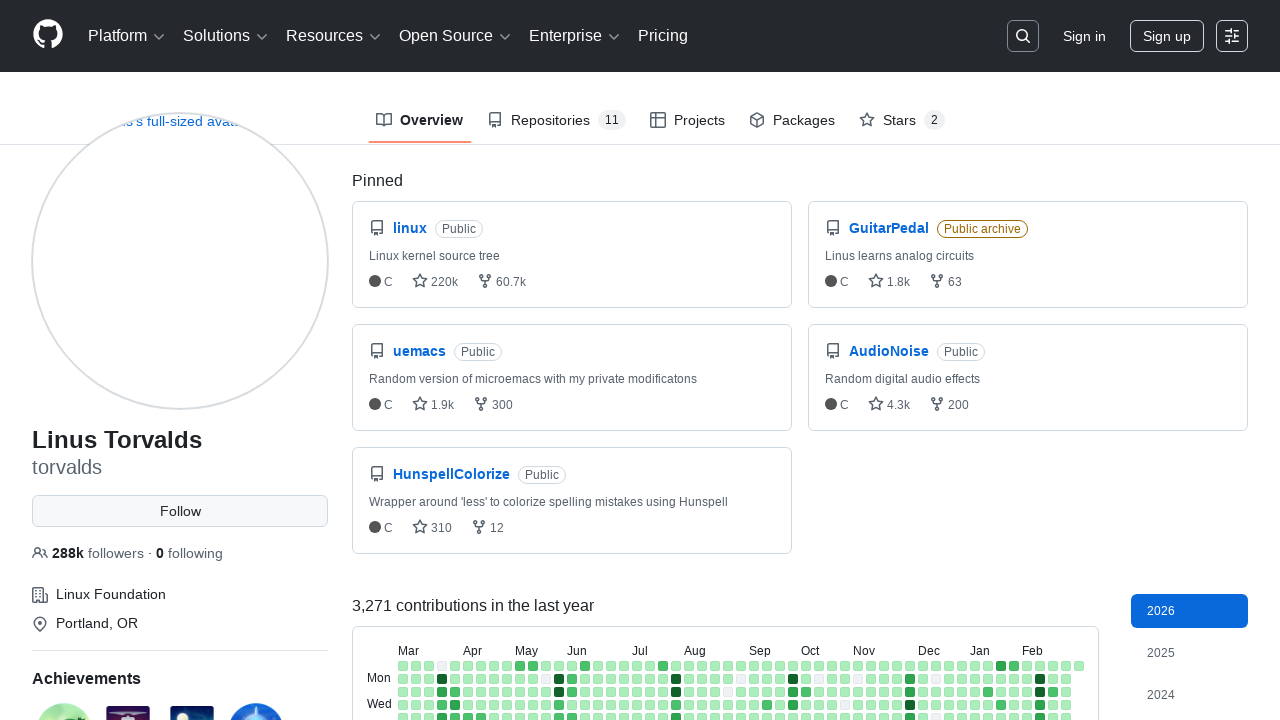

Extracted repository name: linux
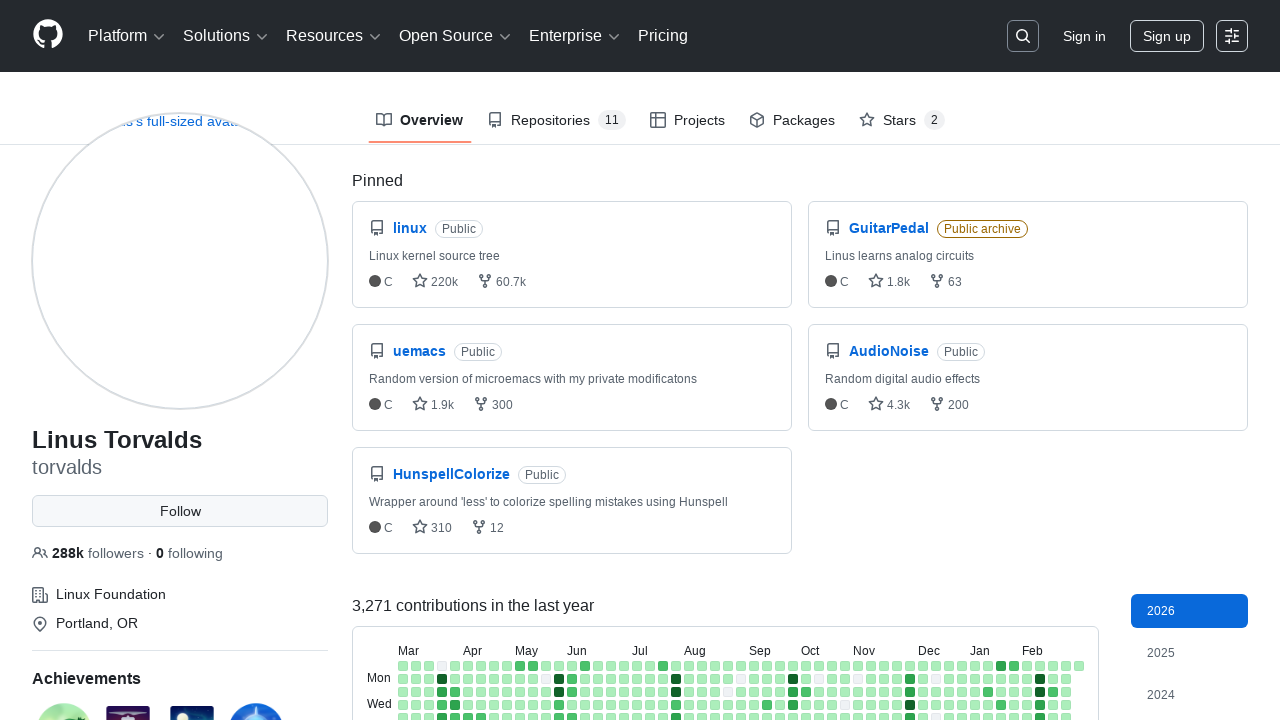

Owner not found, defaulting to 'torvalds'
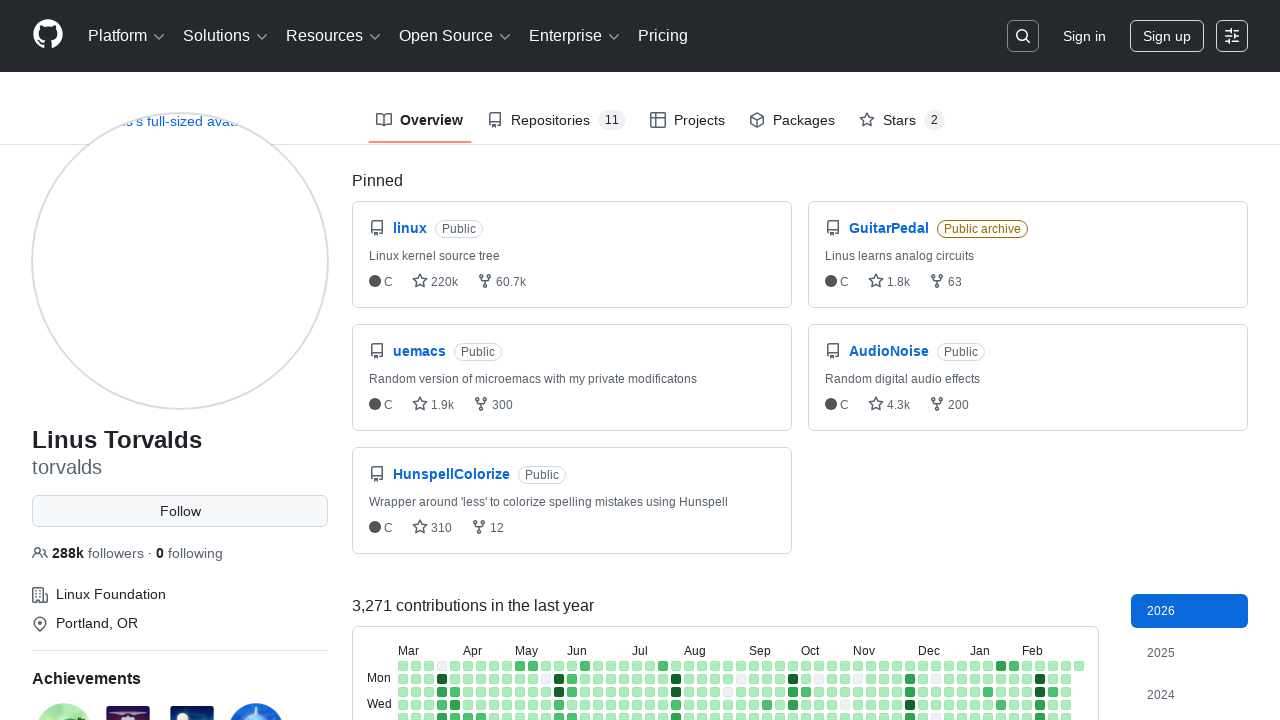

Clicked on first pinned repository 'linux' at (410, 228) on .pinned-item-list-item-content .repo
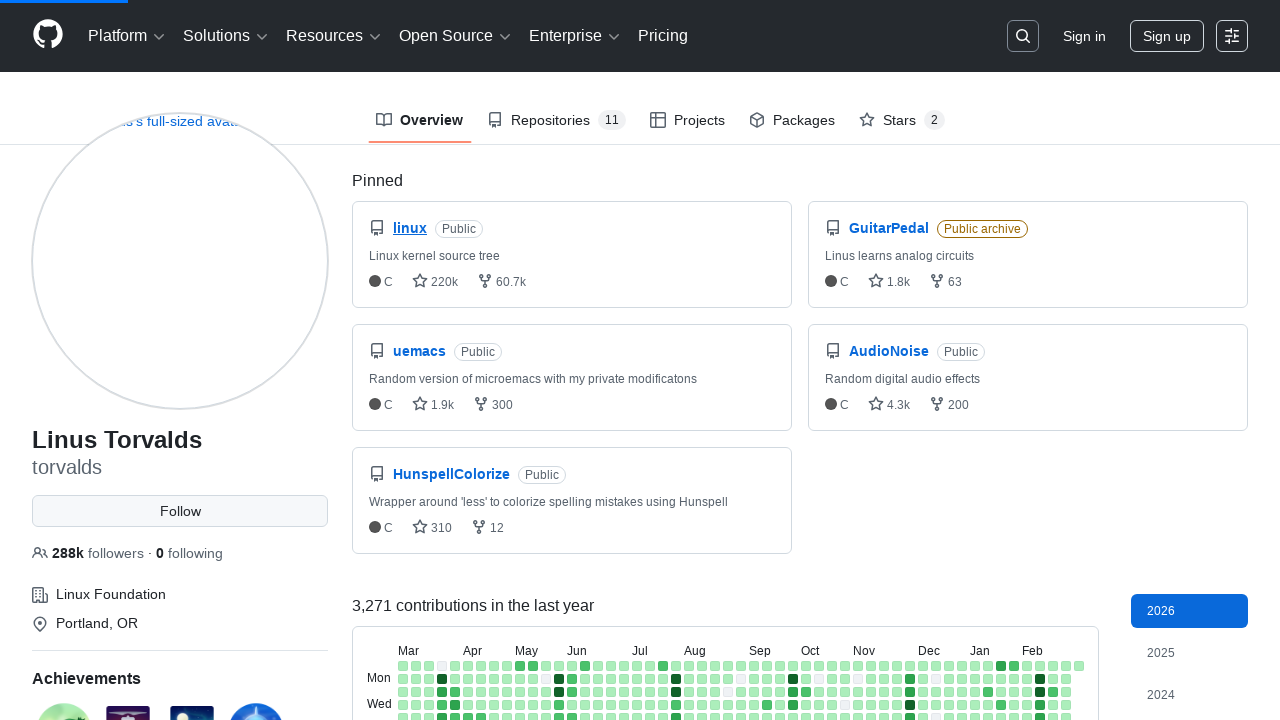

Repository page loaded successfully
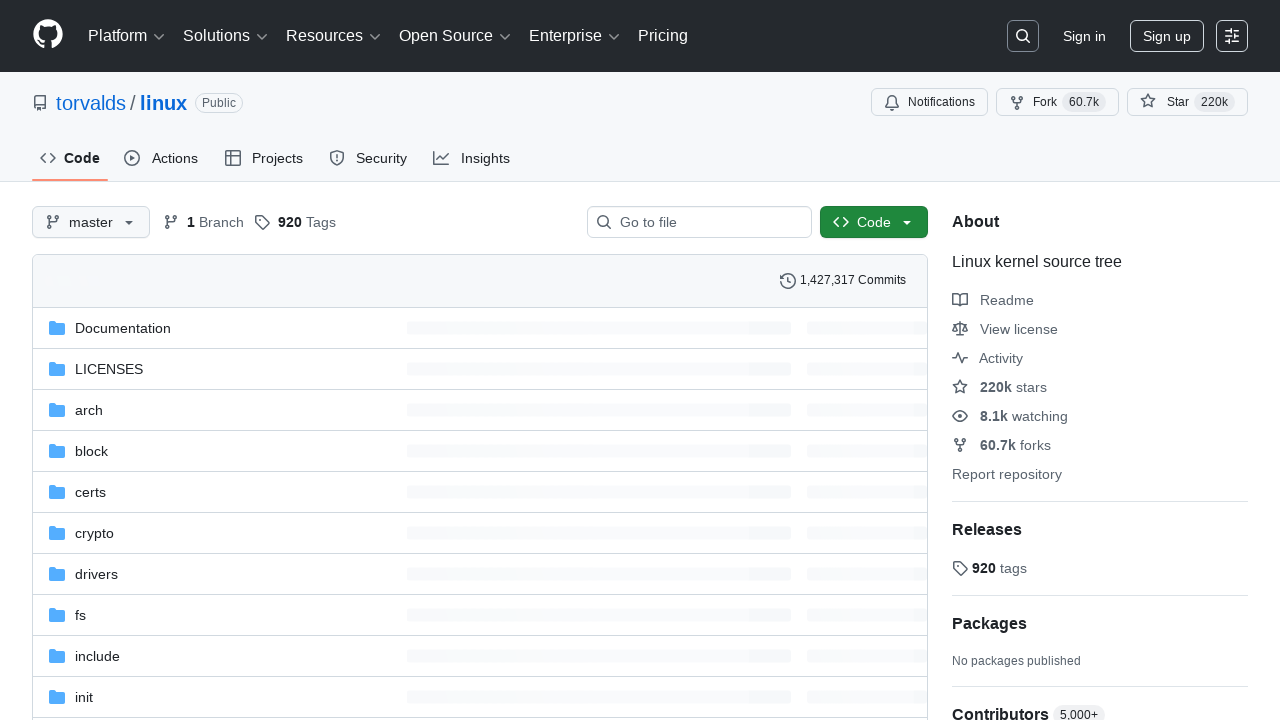

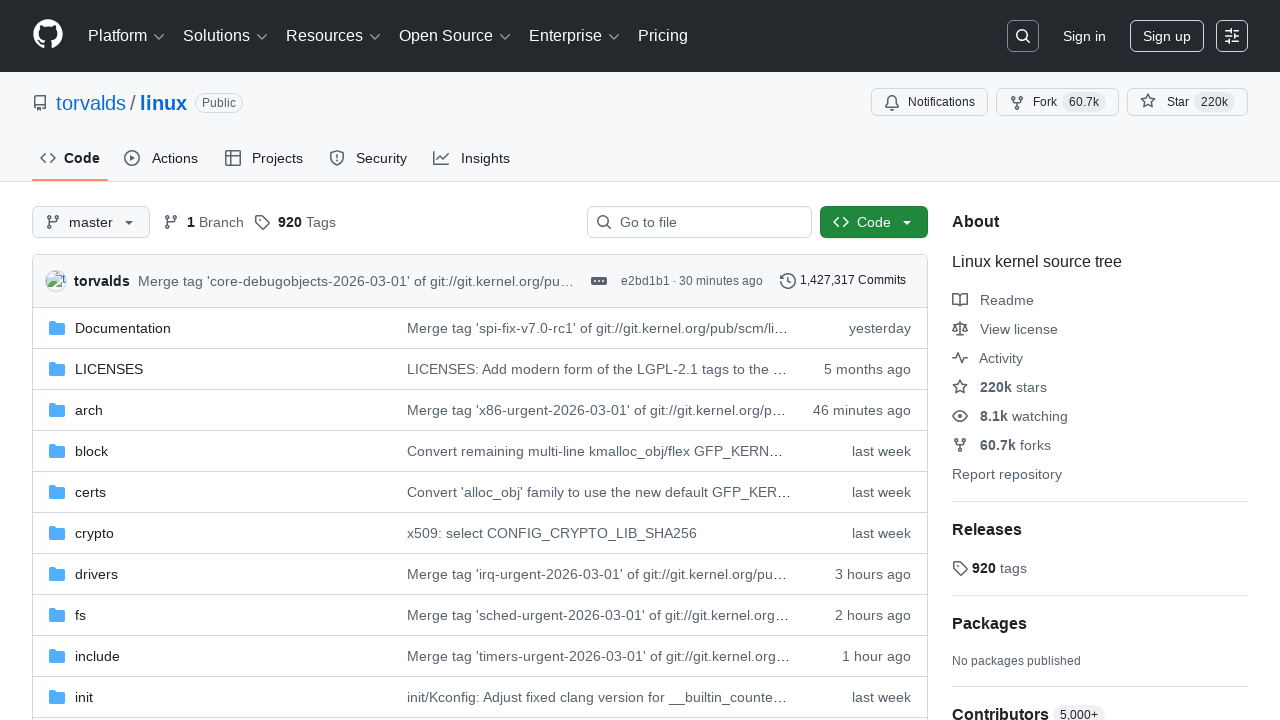